Tests a practice form by filling in name and email fields, clicking a checkbox, selecting options from a dropdown, and submitting the form

Starting URL: https://rahulshettyacademy.com/angularpractice/

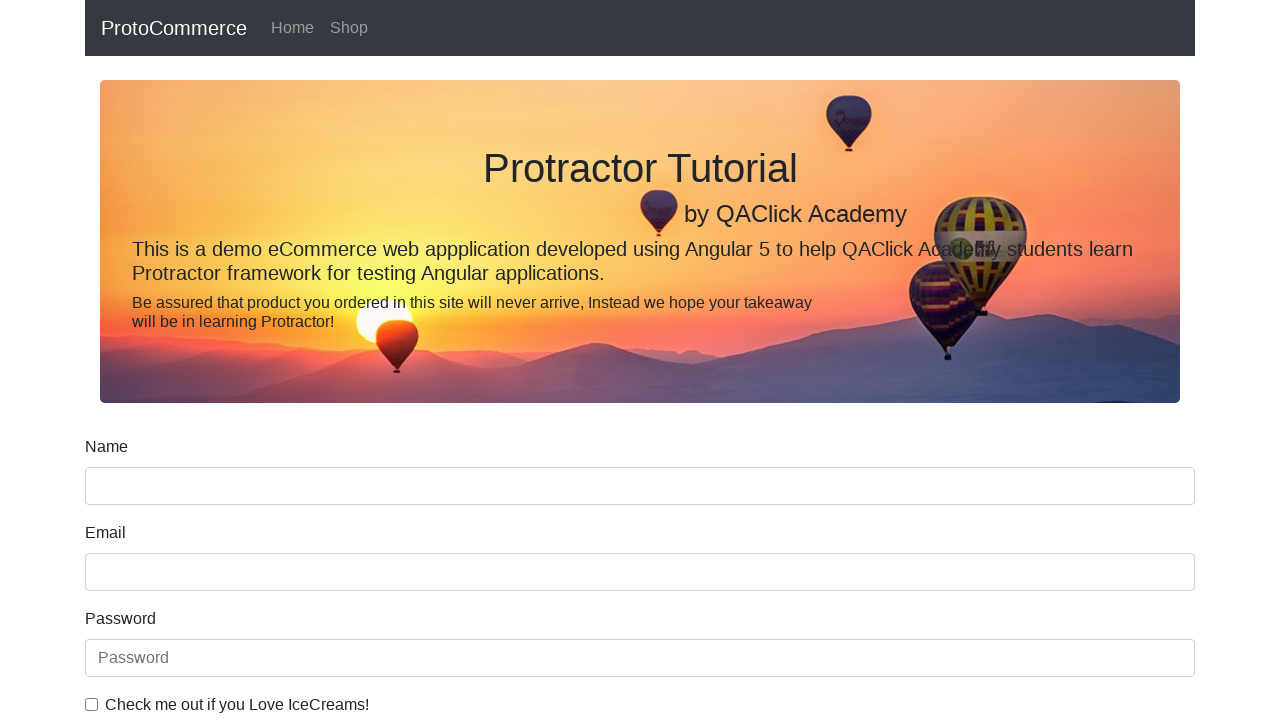

Filled name field with 'Rupesh Modak' on input[name='name']
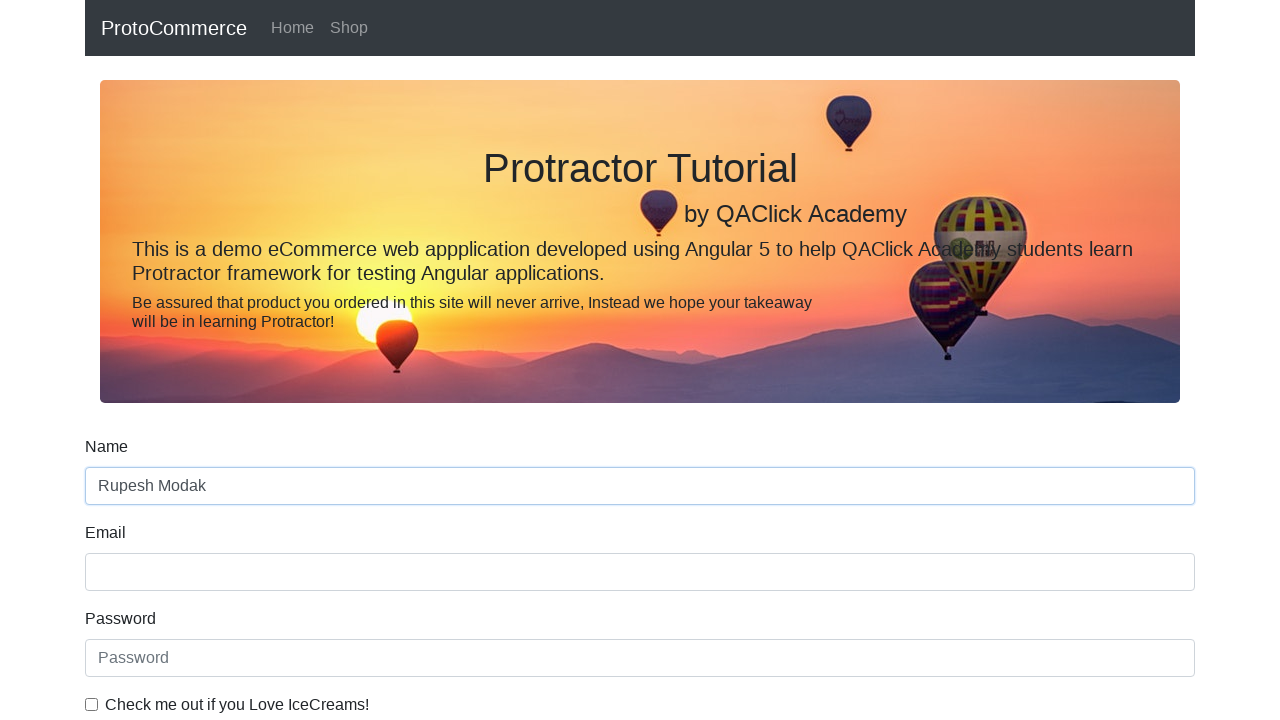

Filled email field with 'rupeshmodak@gmail.com' on input[name='email']
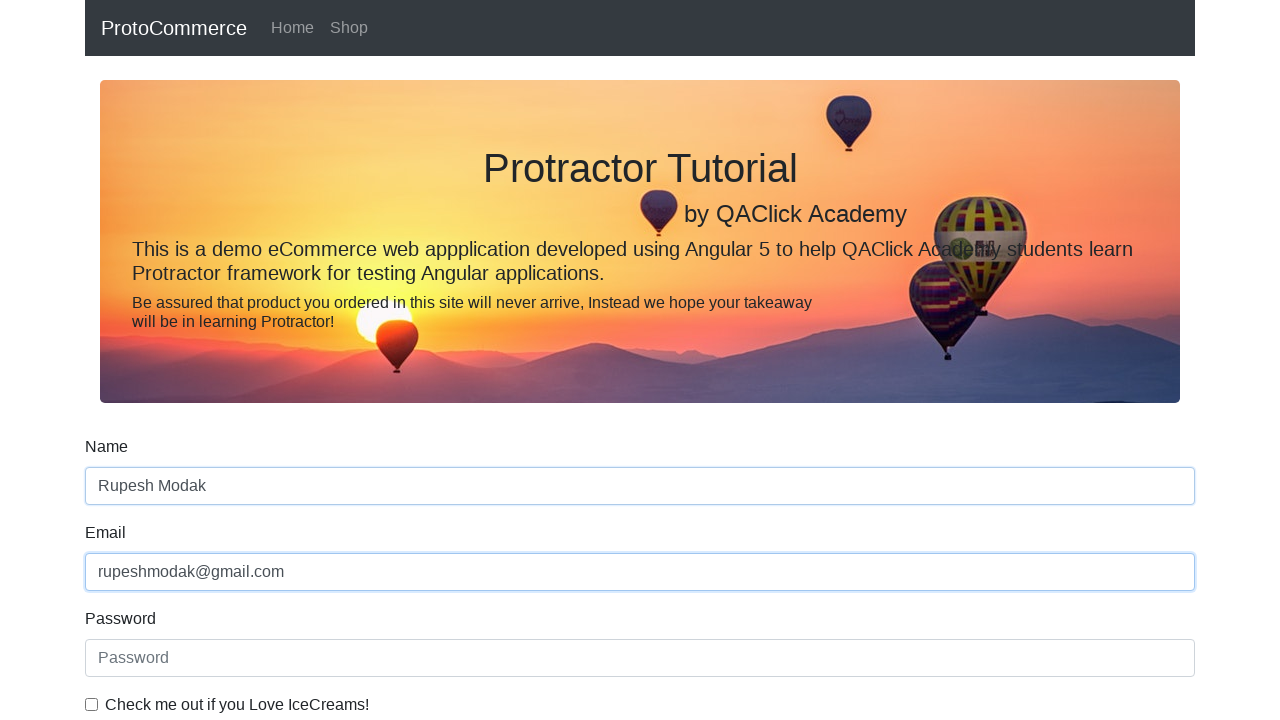

Clicked the checkbox at (92, 704) on input#exampleCheck1
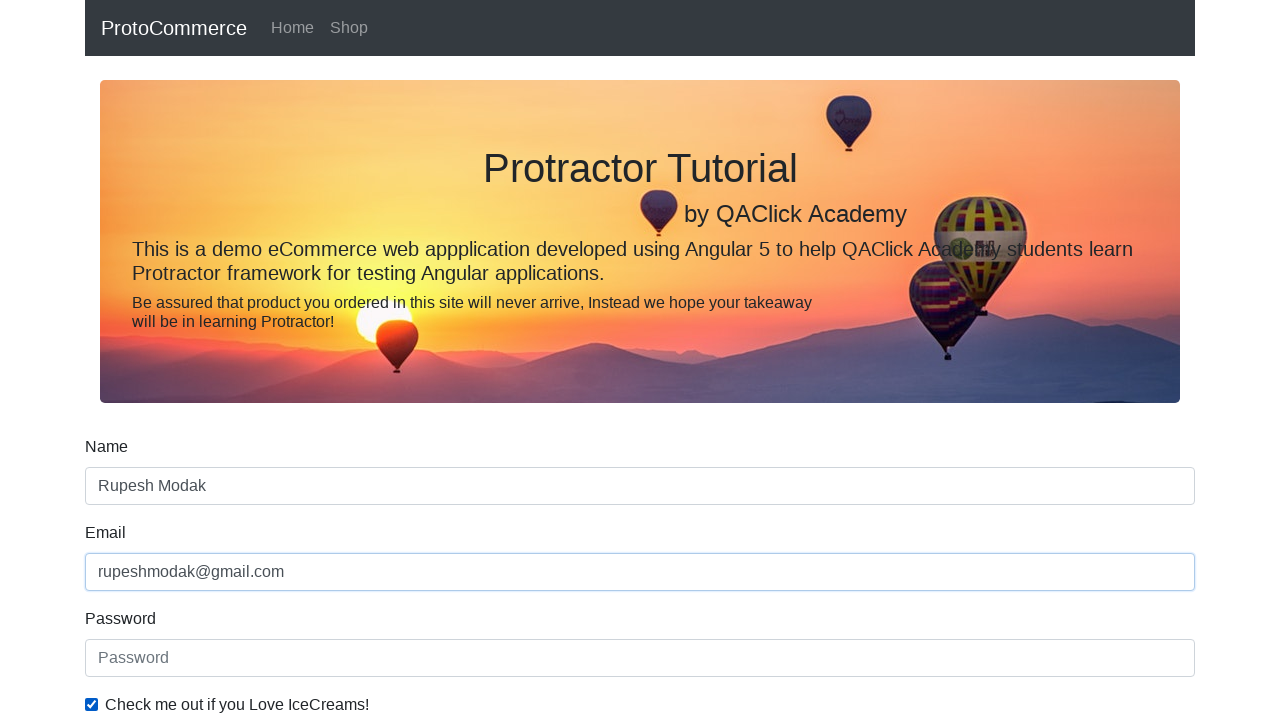

Selected 'Female' from dropdown on #exampleFormControlSelect1
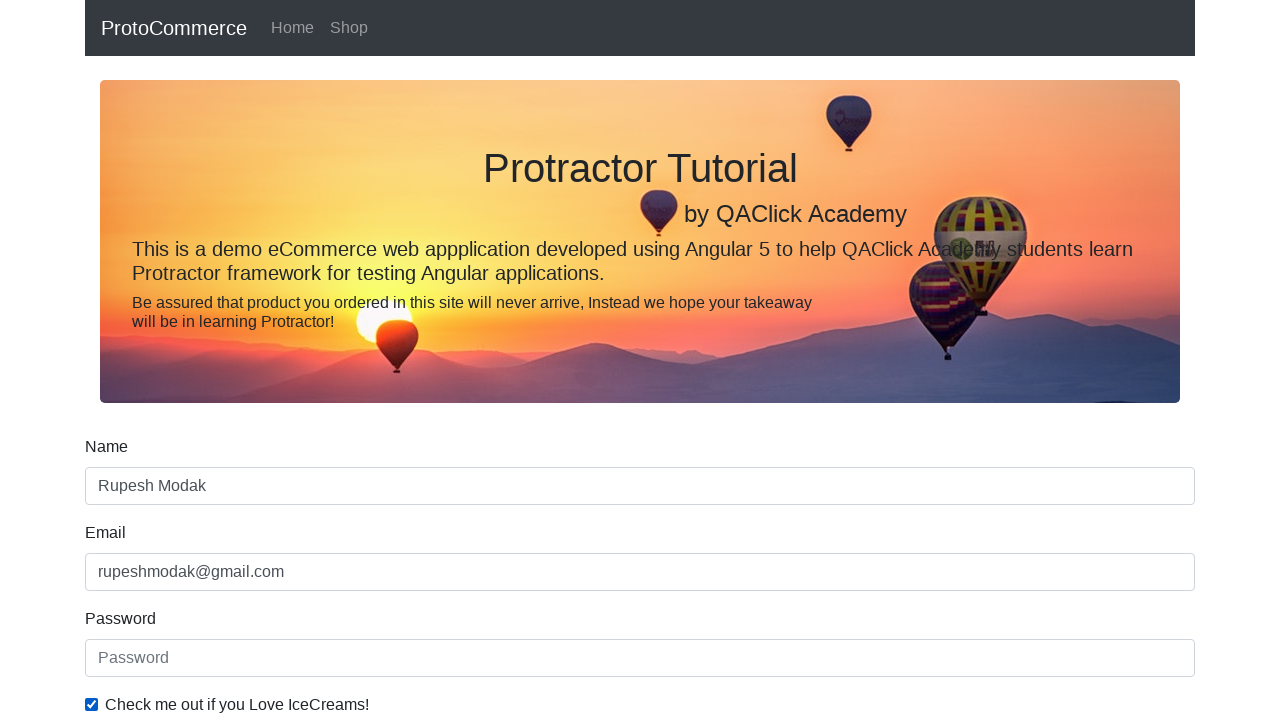

Selected first option (index 0) from dropdown on #exampleFormControlSelect1
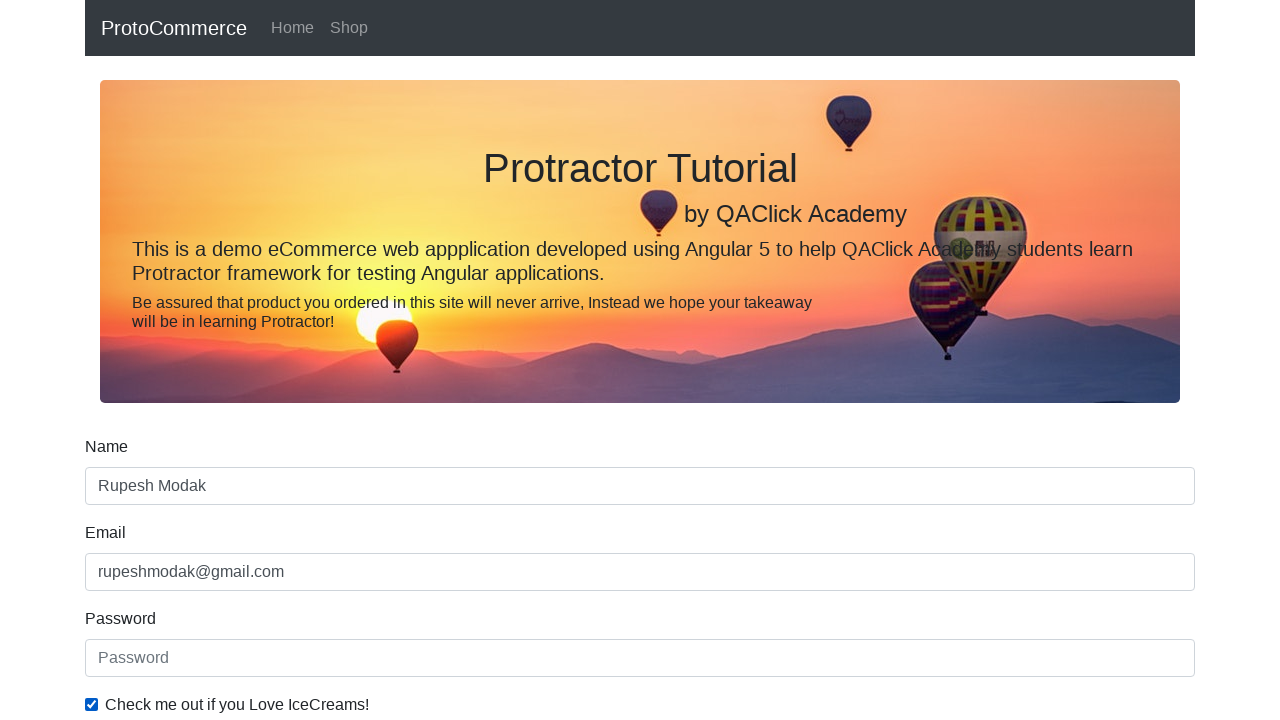

Clicked the submit button at (123, 491) on input[type='submit']
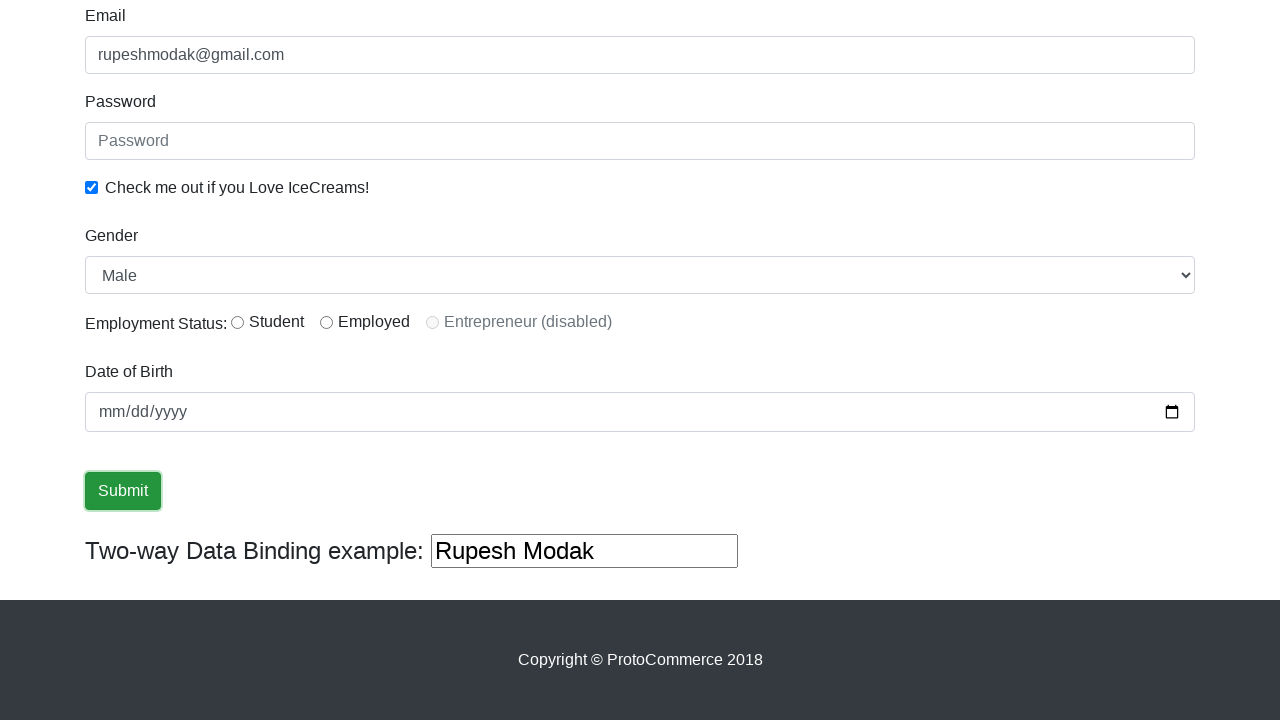

Success message appeared after form submission
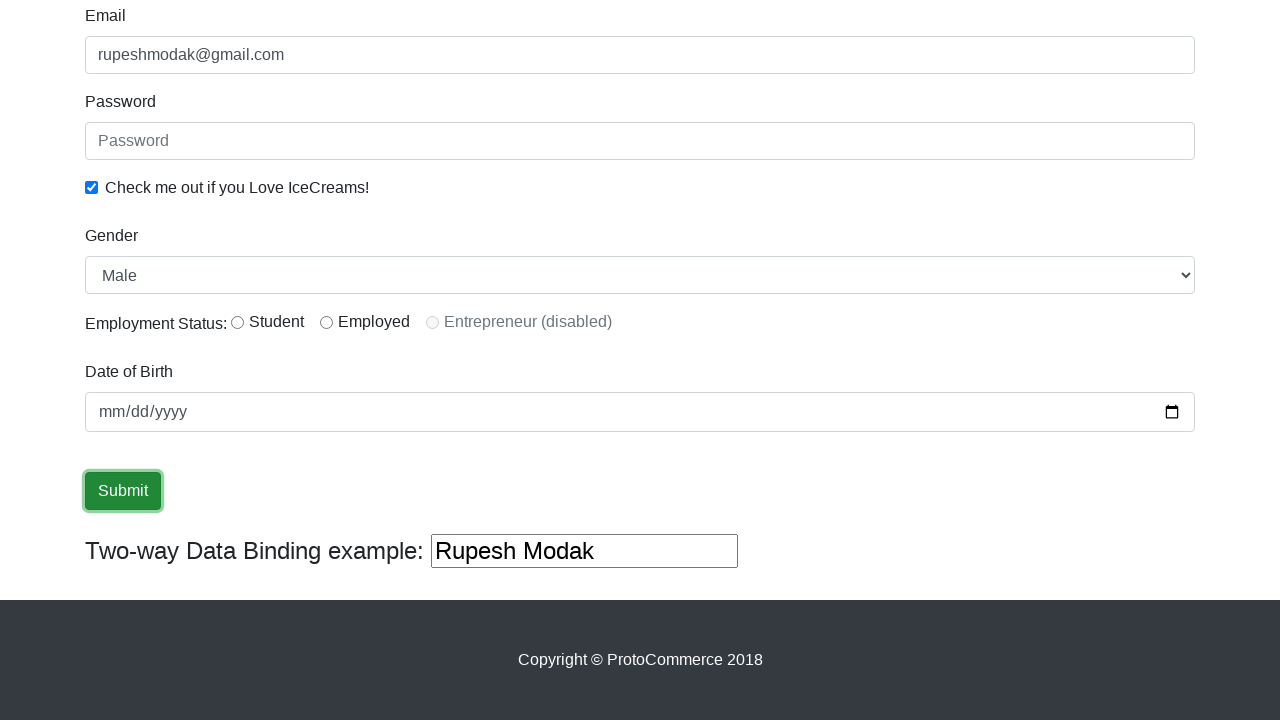

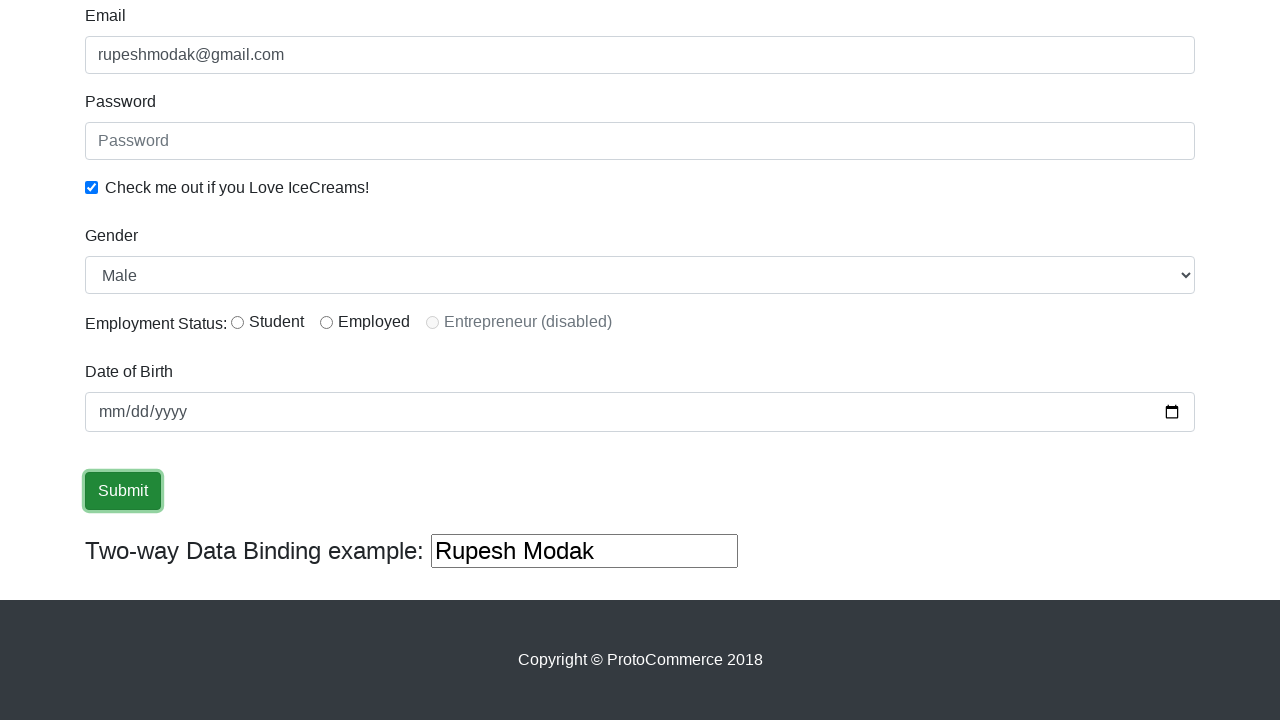